Tests browser window/tab handling by clicking a button to open a new tab, switching to it to verify content, closing it, then switching back to the parent window and clicking another button to open a new window.

Starting URL: https://demoqa.com/browser-windows

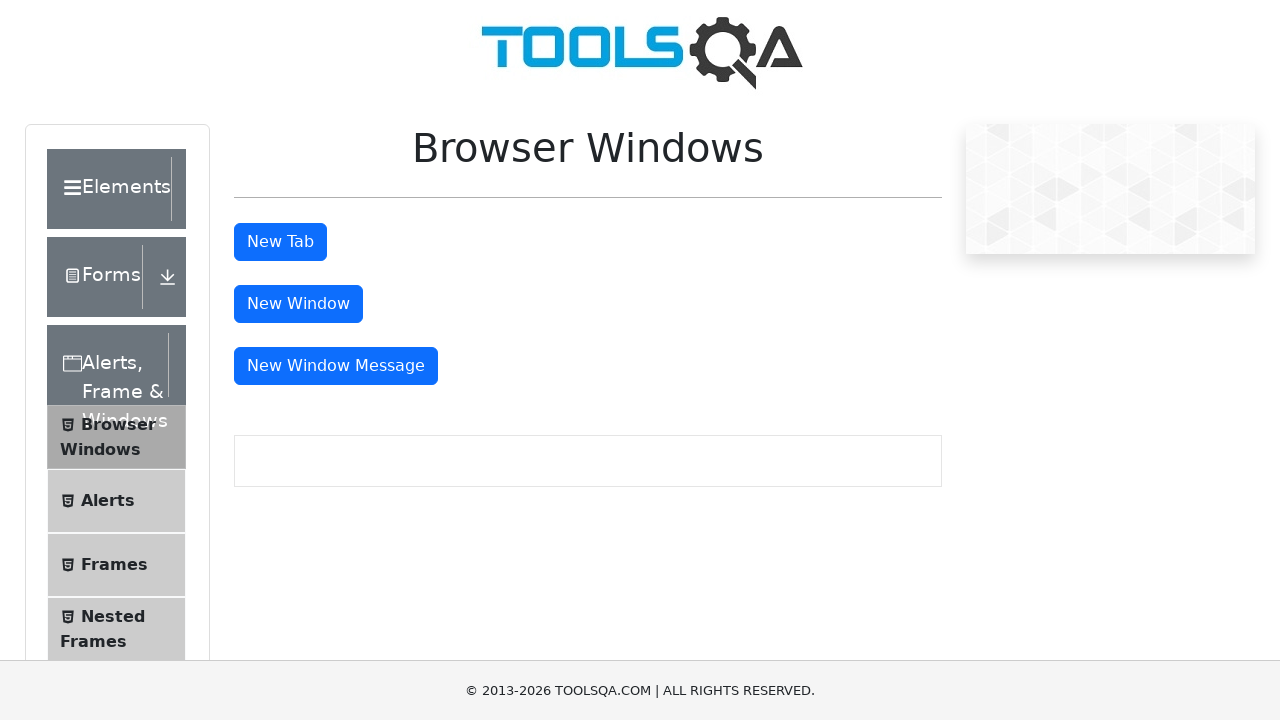

Clicked 'New Tab' button to open a new tab at (280, 242) on #tabButton
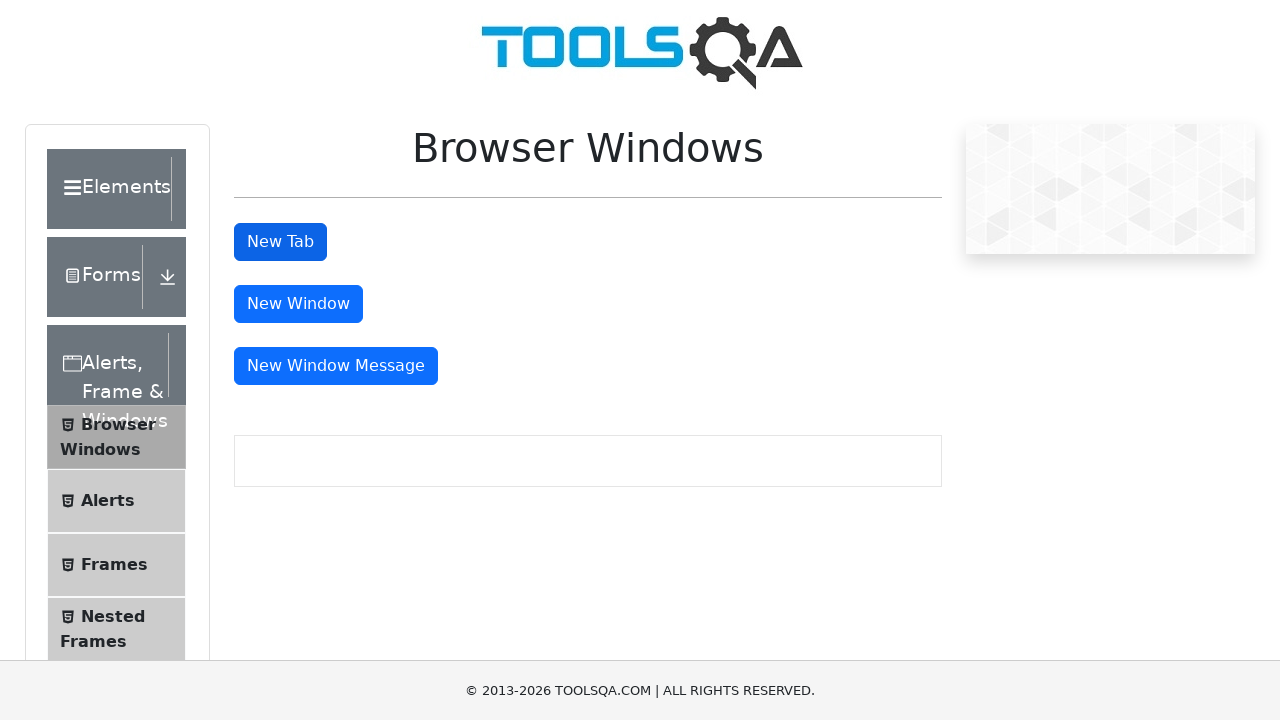

New tab opened and captured at (280, 242) on #tabButton
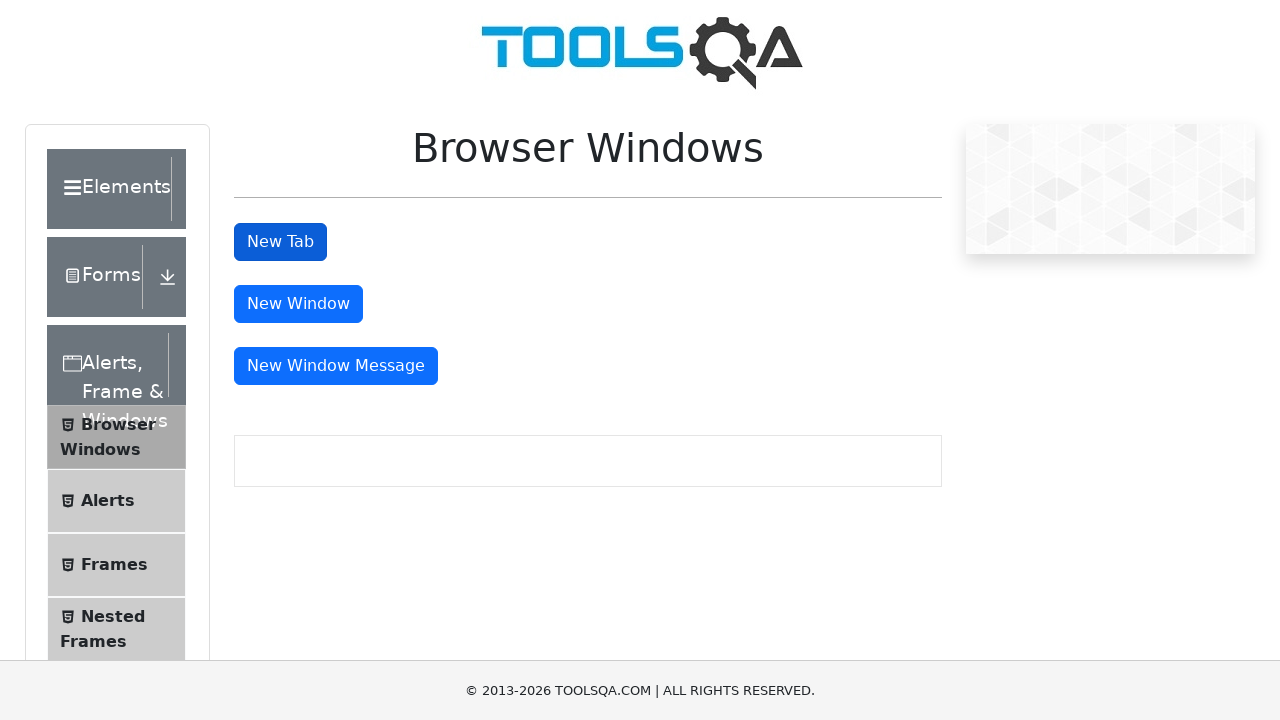

Waited for sample heading to load in new tab
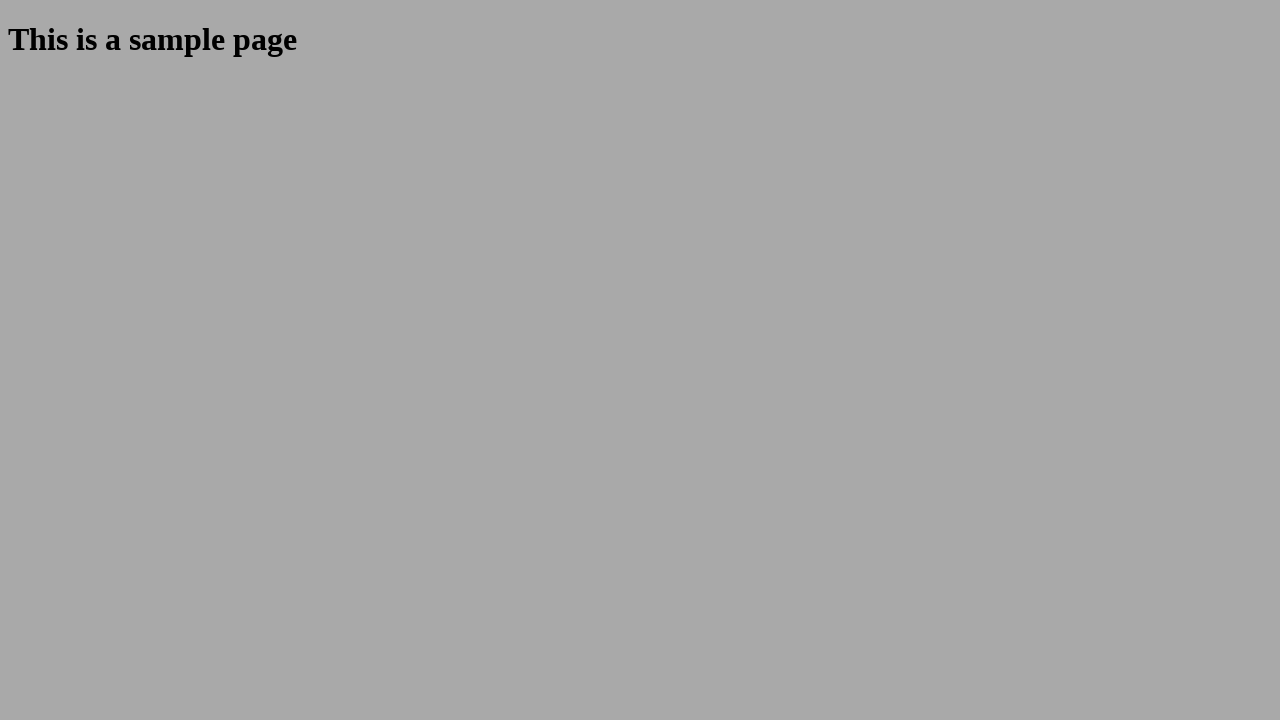

Retrieved heading text: 'This is a sample page'
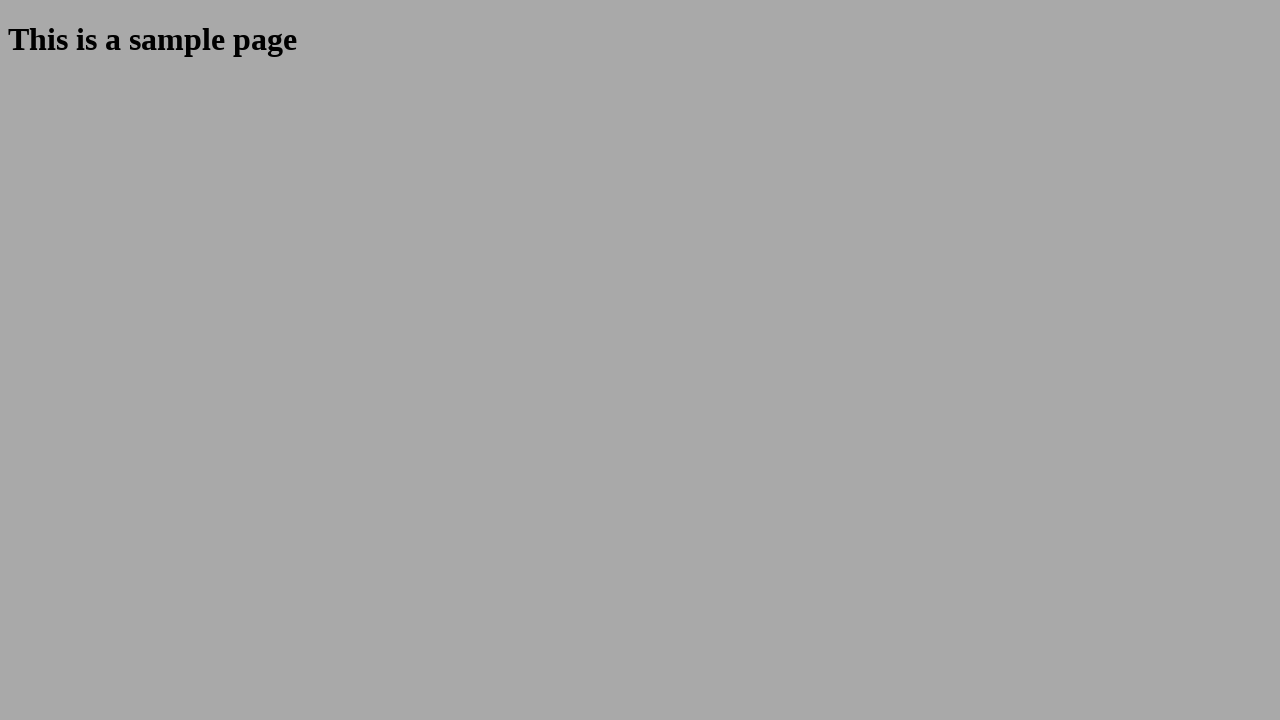

Closed the child tab
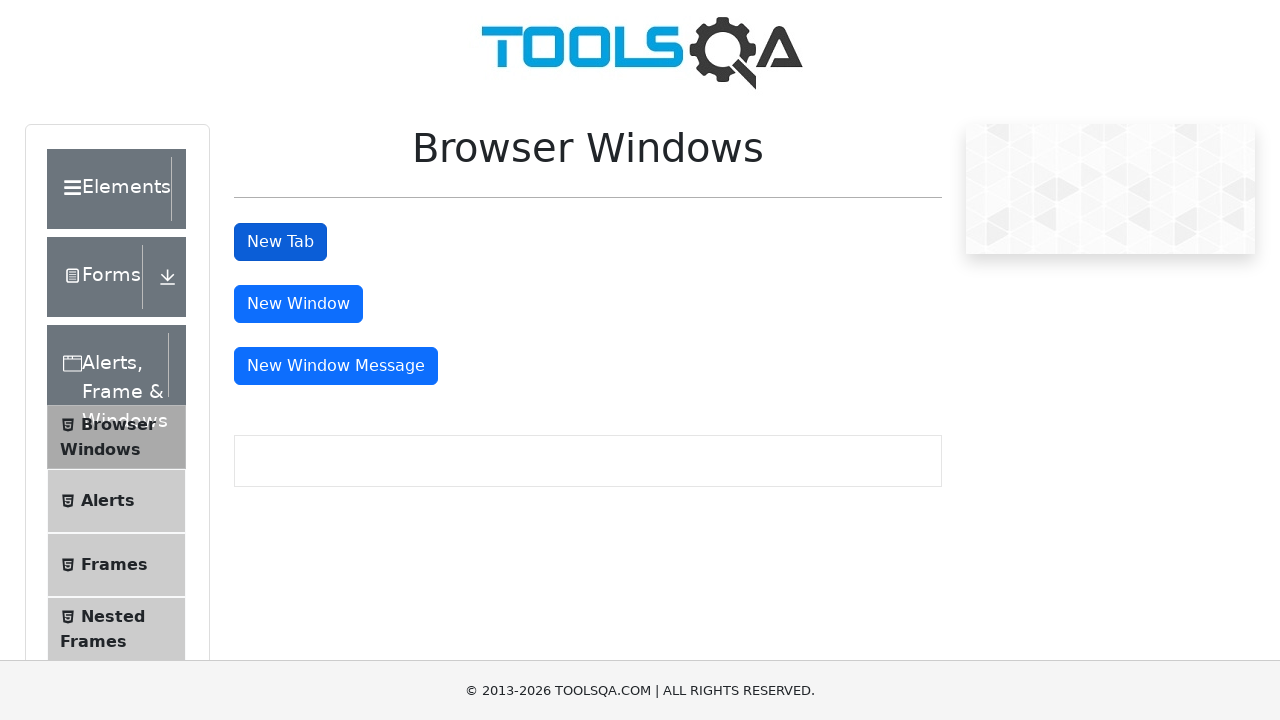

Clicked 'New Window' button to open a new window at (298, 304) on #windowButton
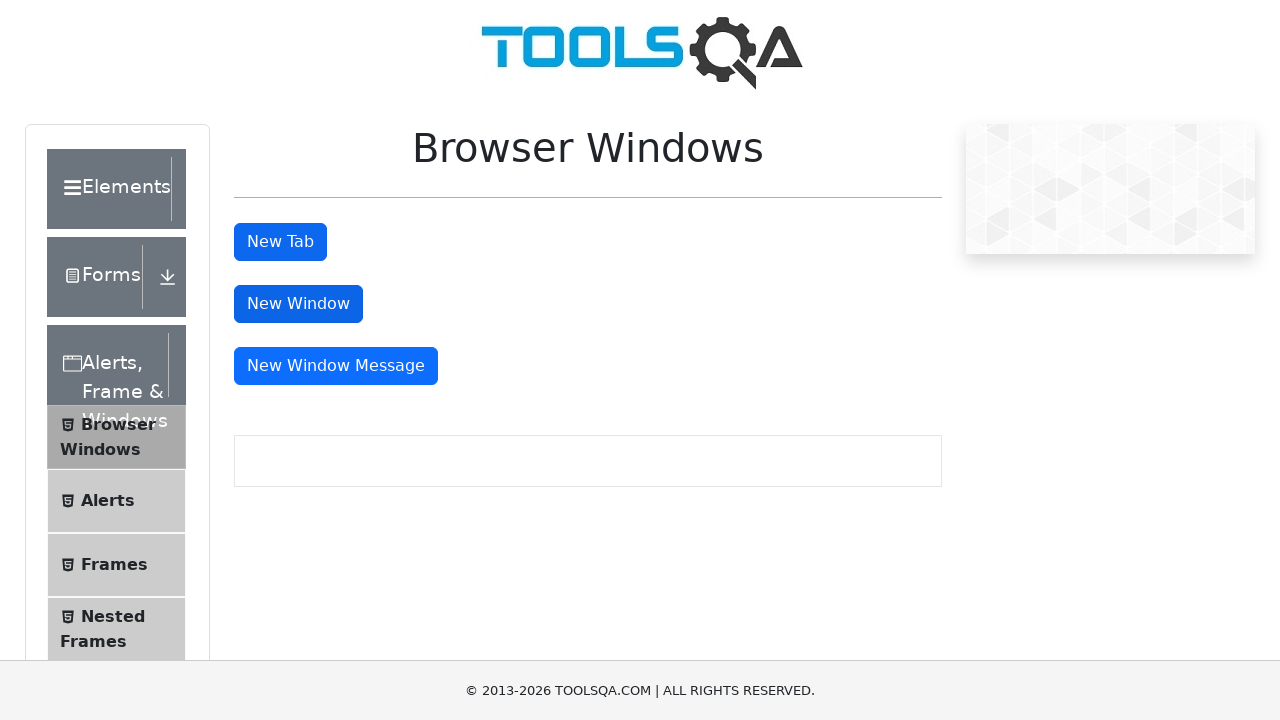

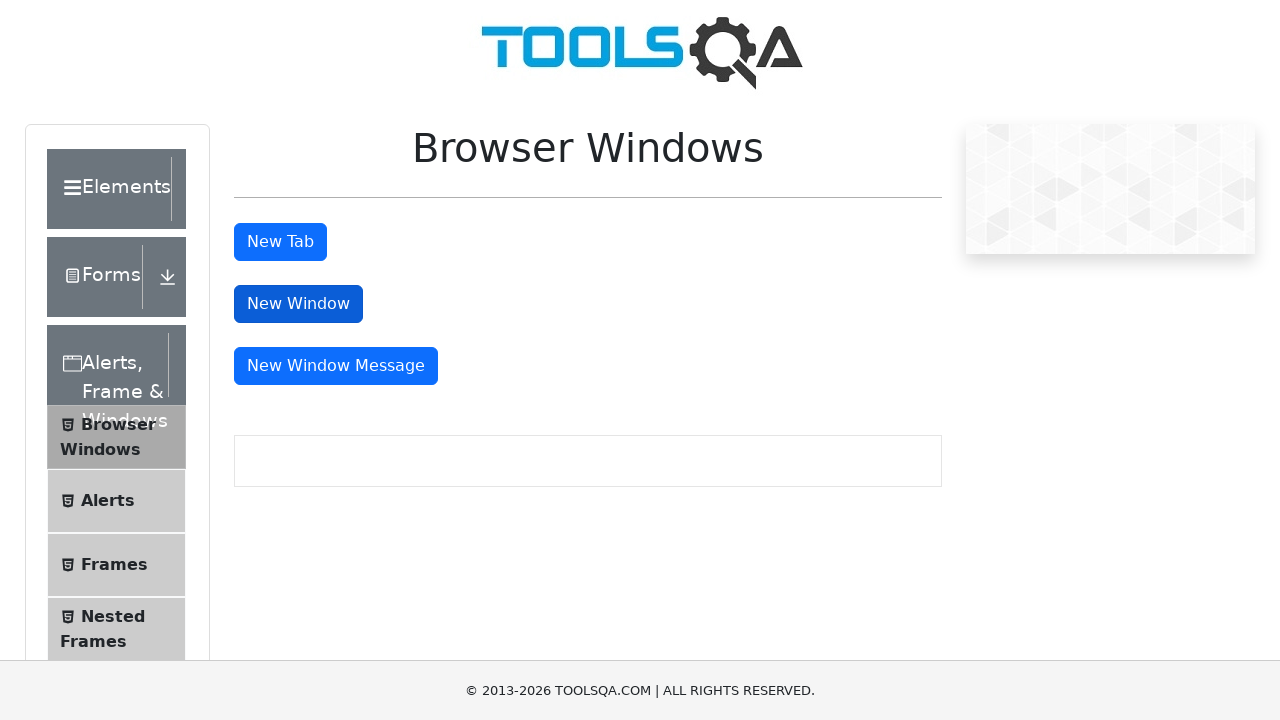